Tests checkbox selection functionality by finding and clicking a specific checkbox (honda) and verifying that only the target checkbox is selected

Starting URL: https://rahulshettyacademy.com/AutomationPractice/

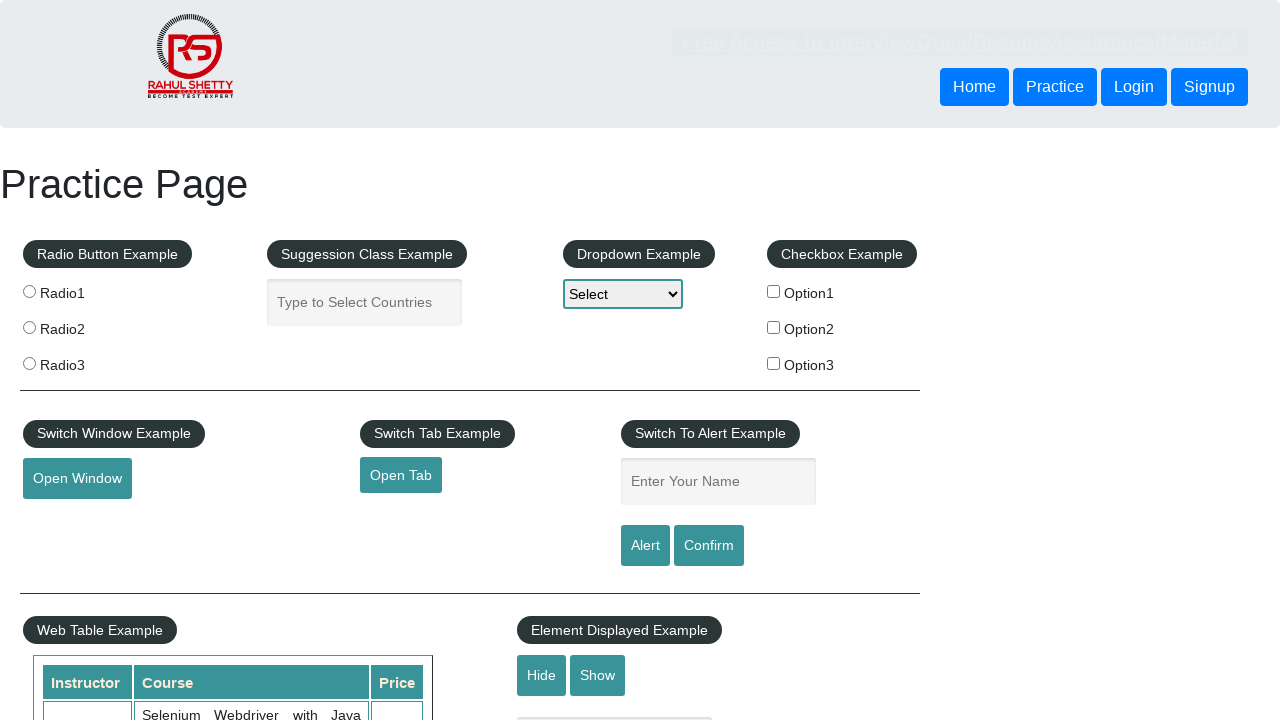

Located all checkbox labels in the checkbox example section
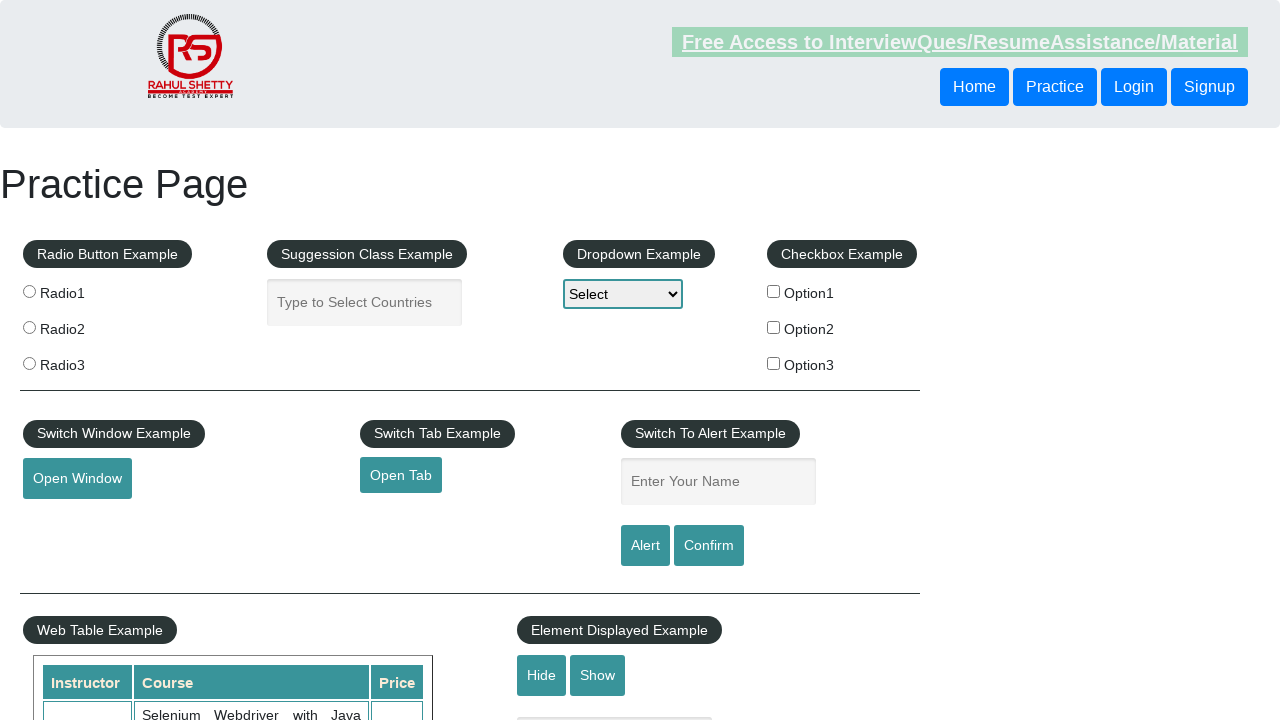

Verified that non-Honda checkbox is not checked
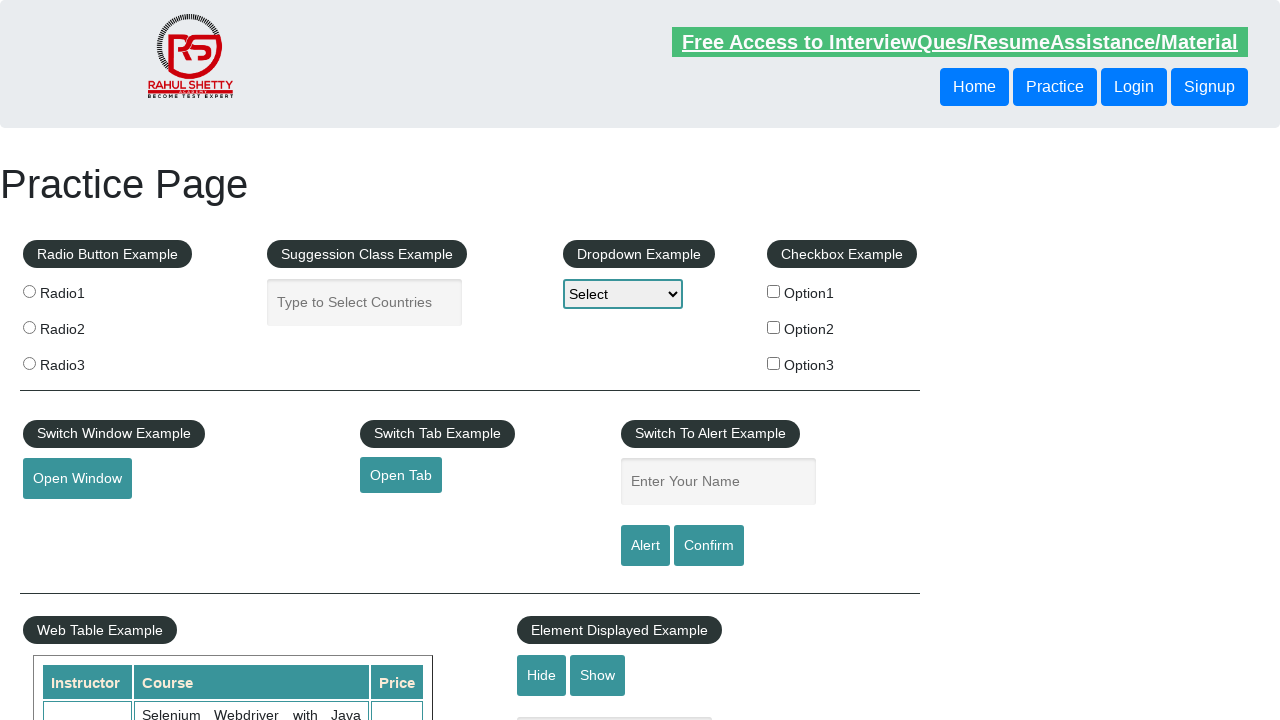

Verified that non-Honda checkbox is not checked
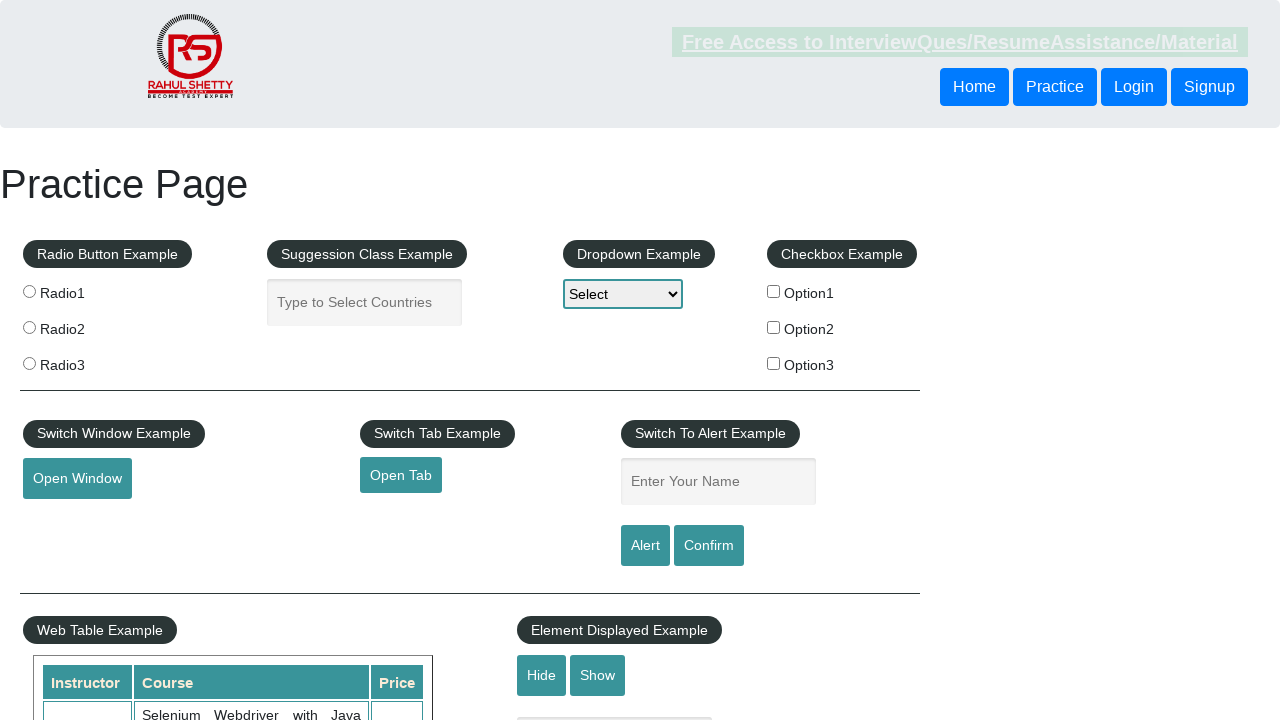

Clicked the Honda checkbox at (774, 363) on div[id='checkbox-example'] fieldset label >> nth=2 >> input
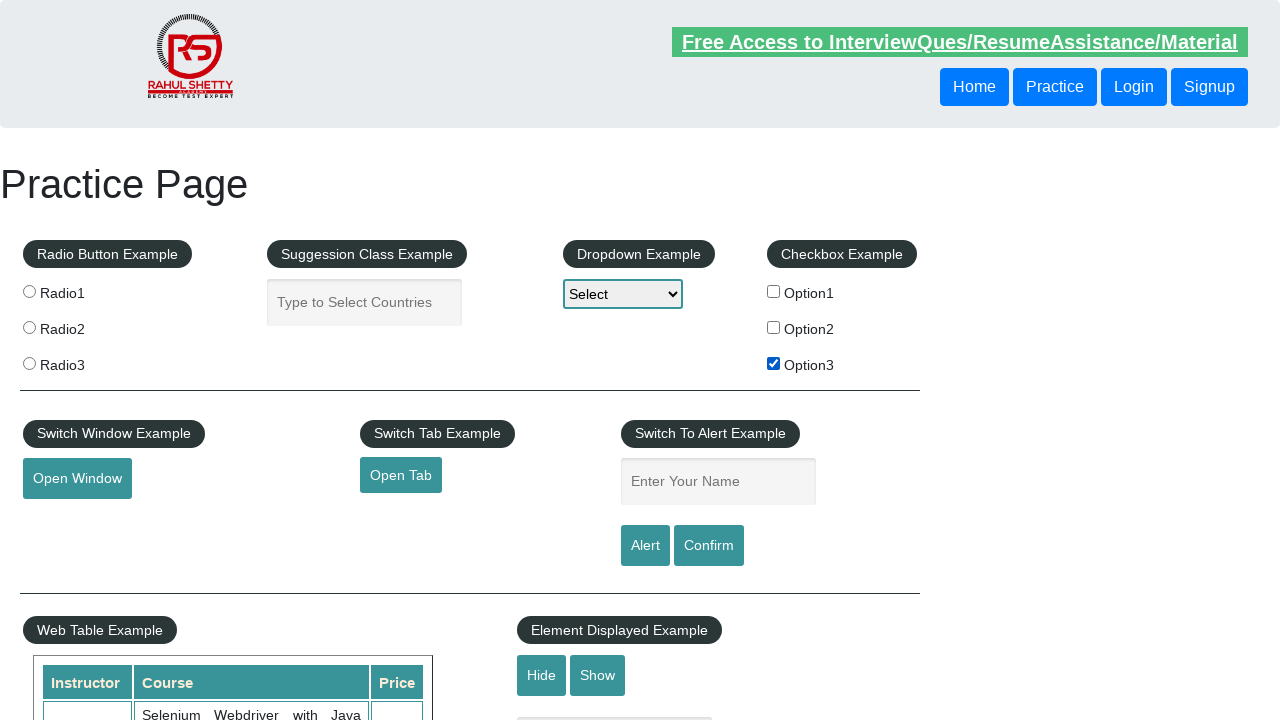

Verified that Honda checkbox is checked
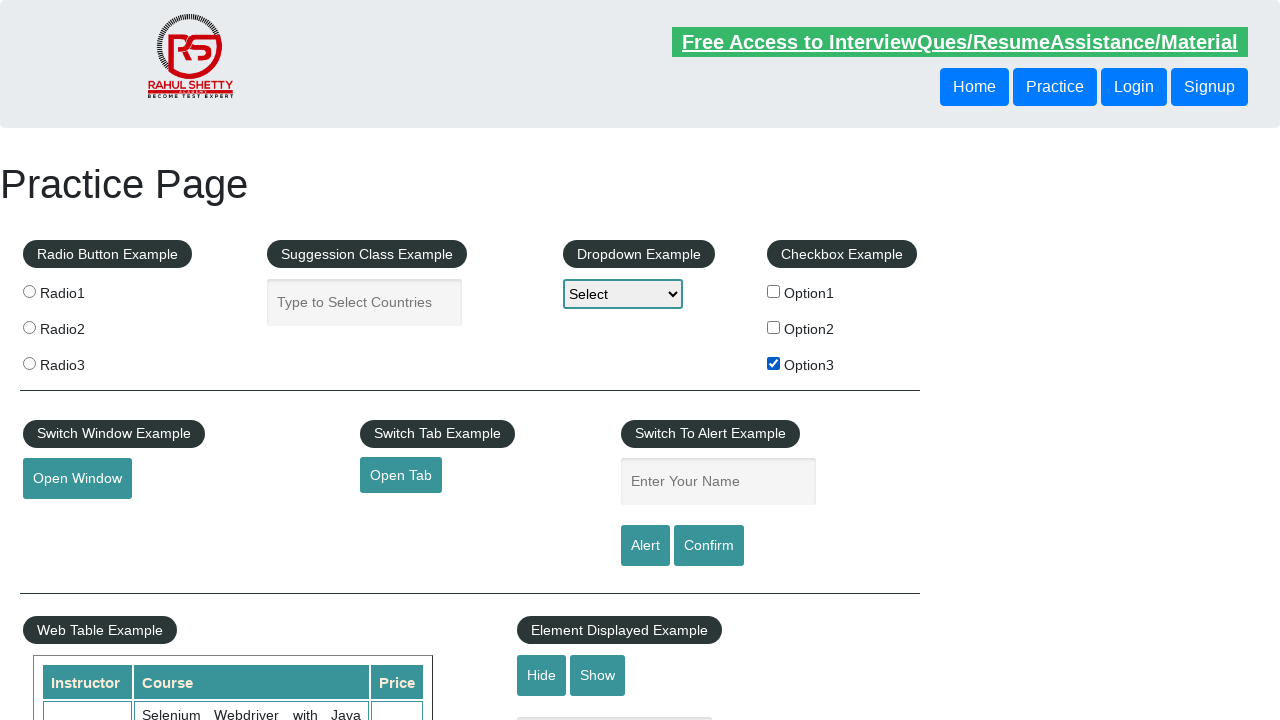

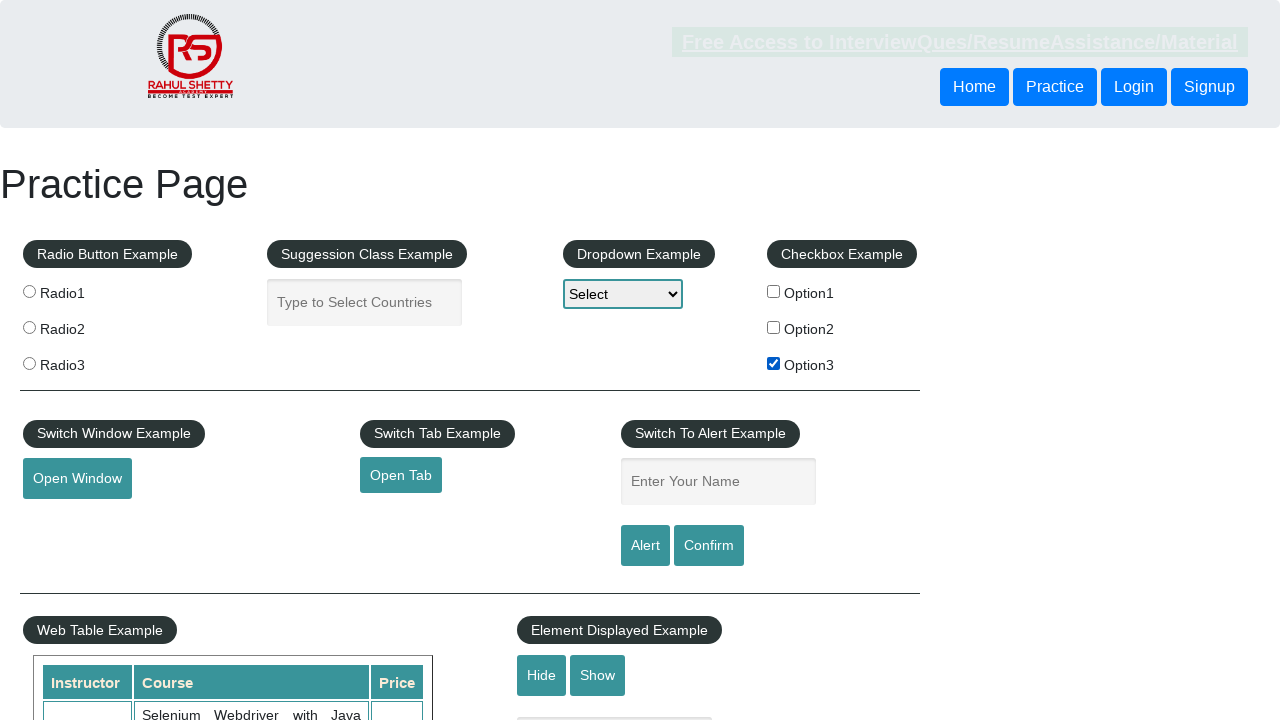